Validates page title by navigating to demoqa.com, maximizing the window, and verifying the page loads correctly by checking the title and URL are accessible.

Starting URL: https://demoqa.com/

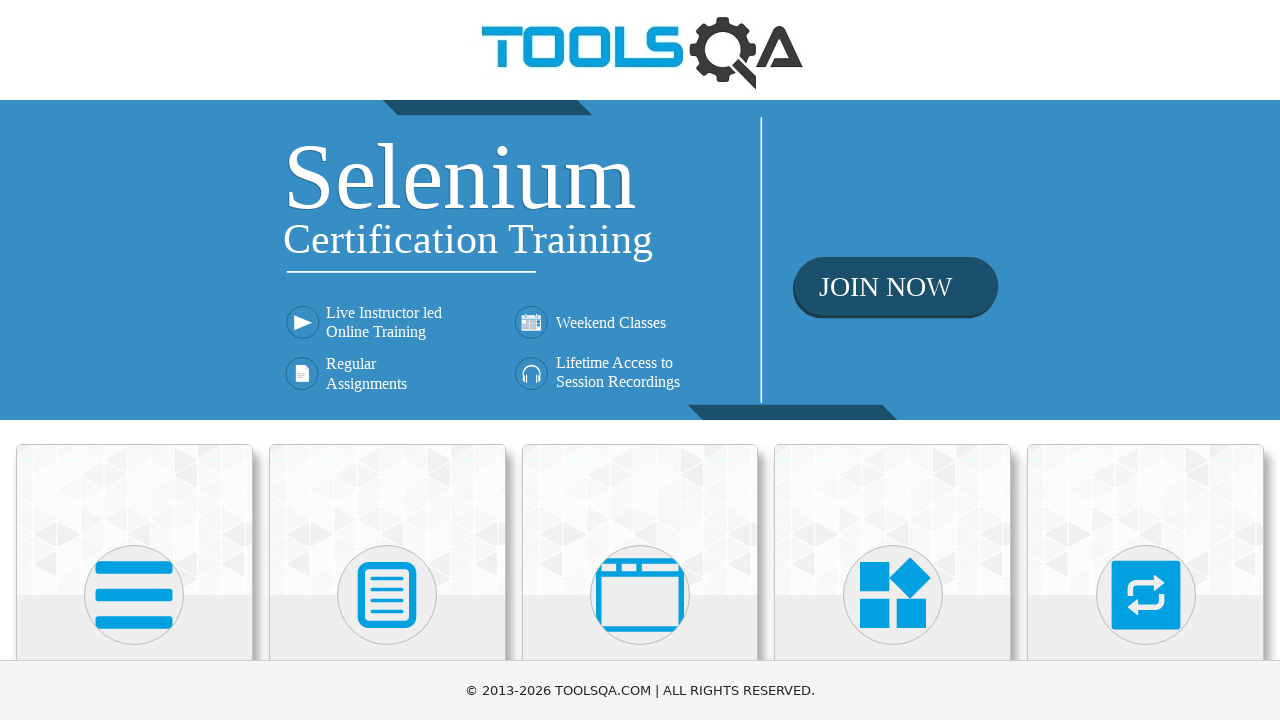

Set viewport size to 1920x1080 to maximize window
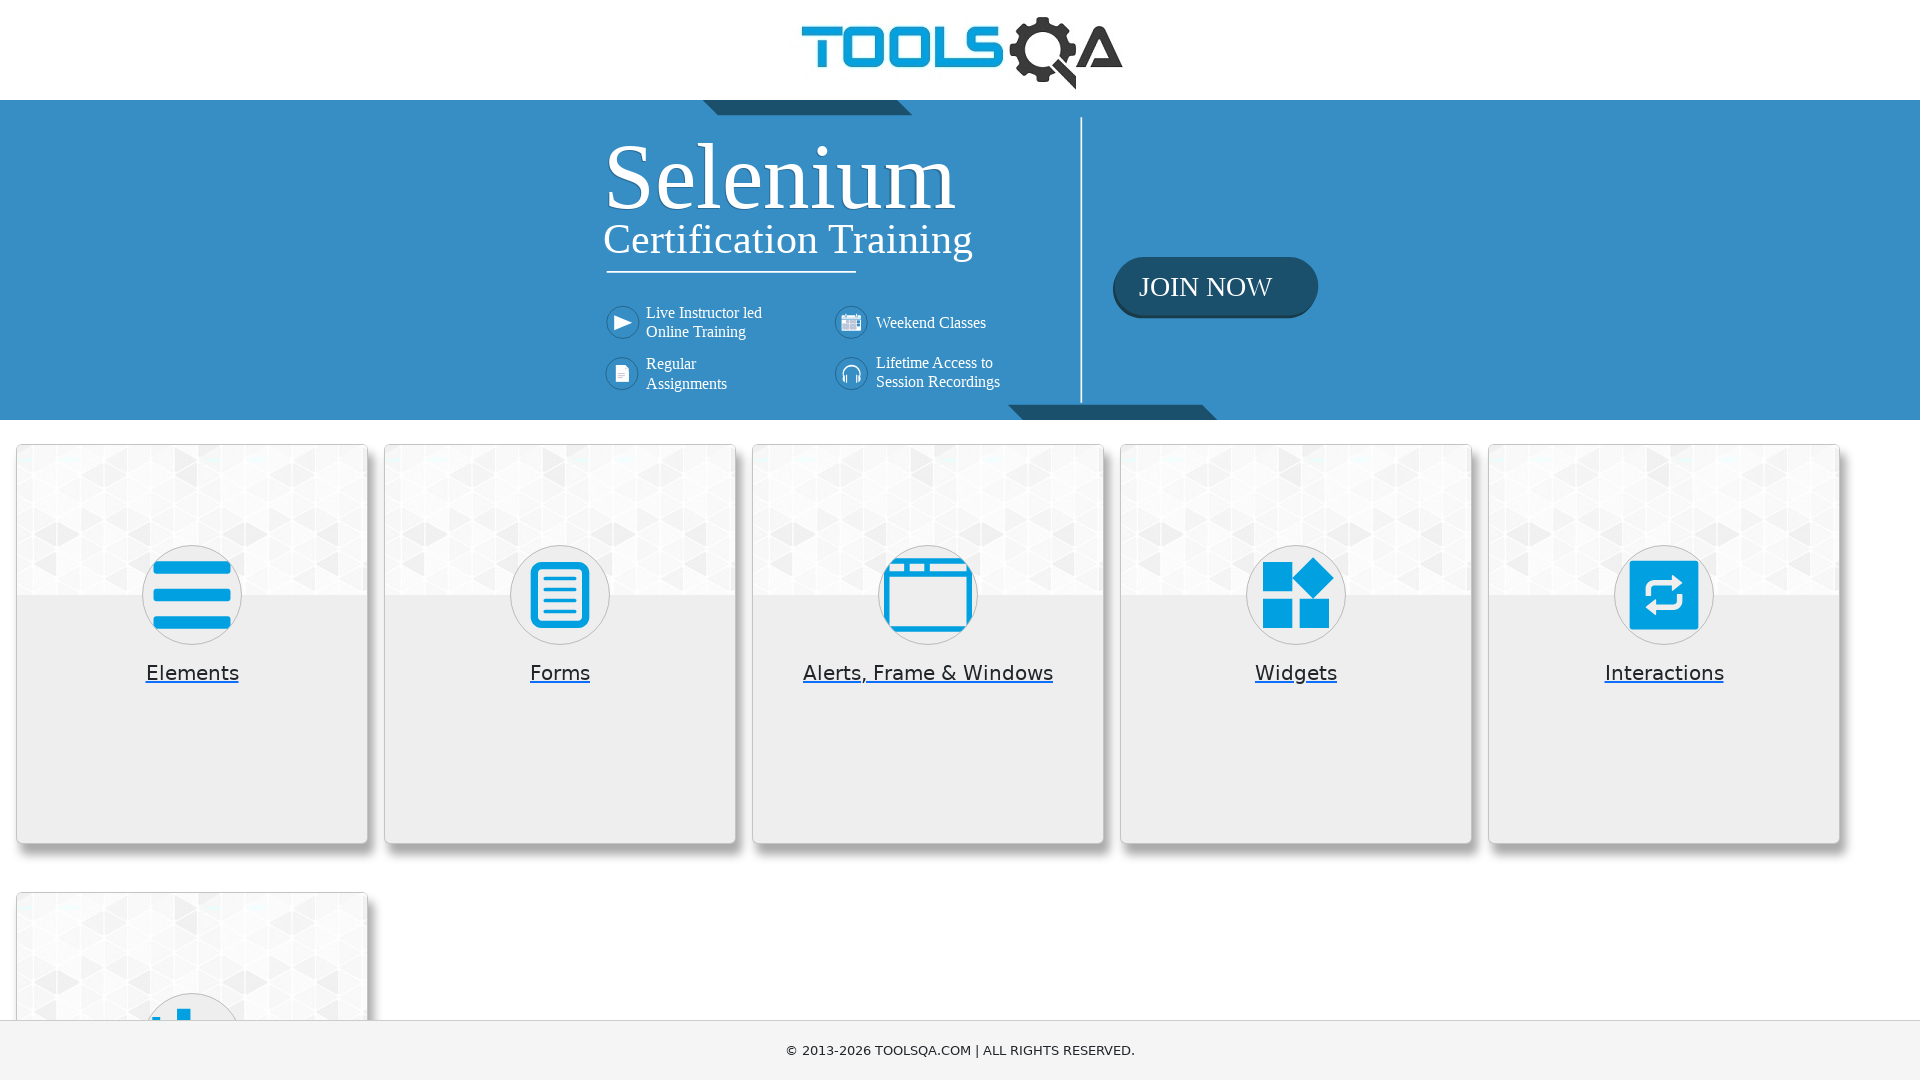

Page fully loaded - DOM content loaded
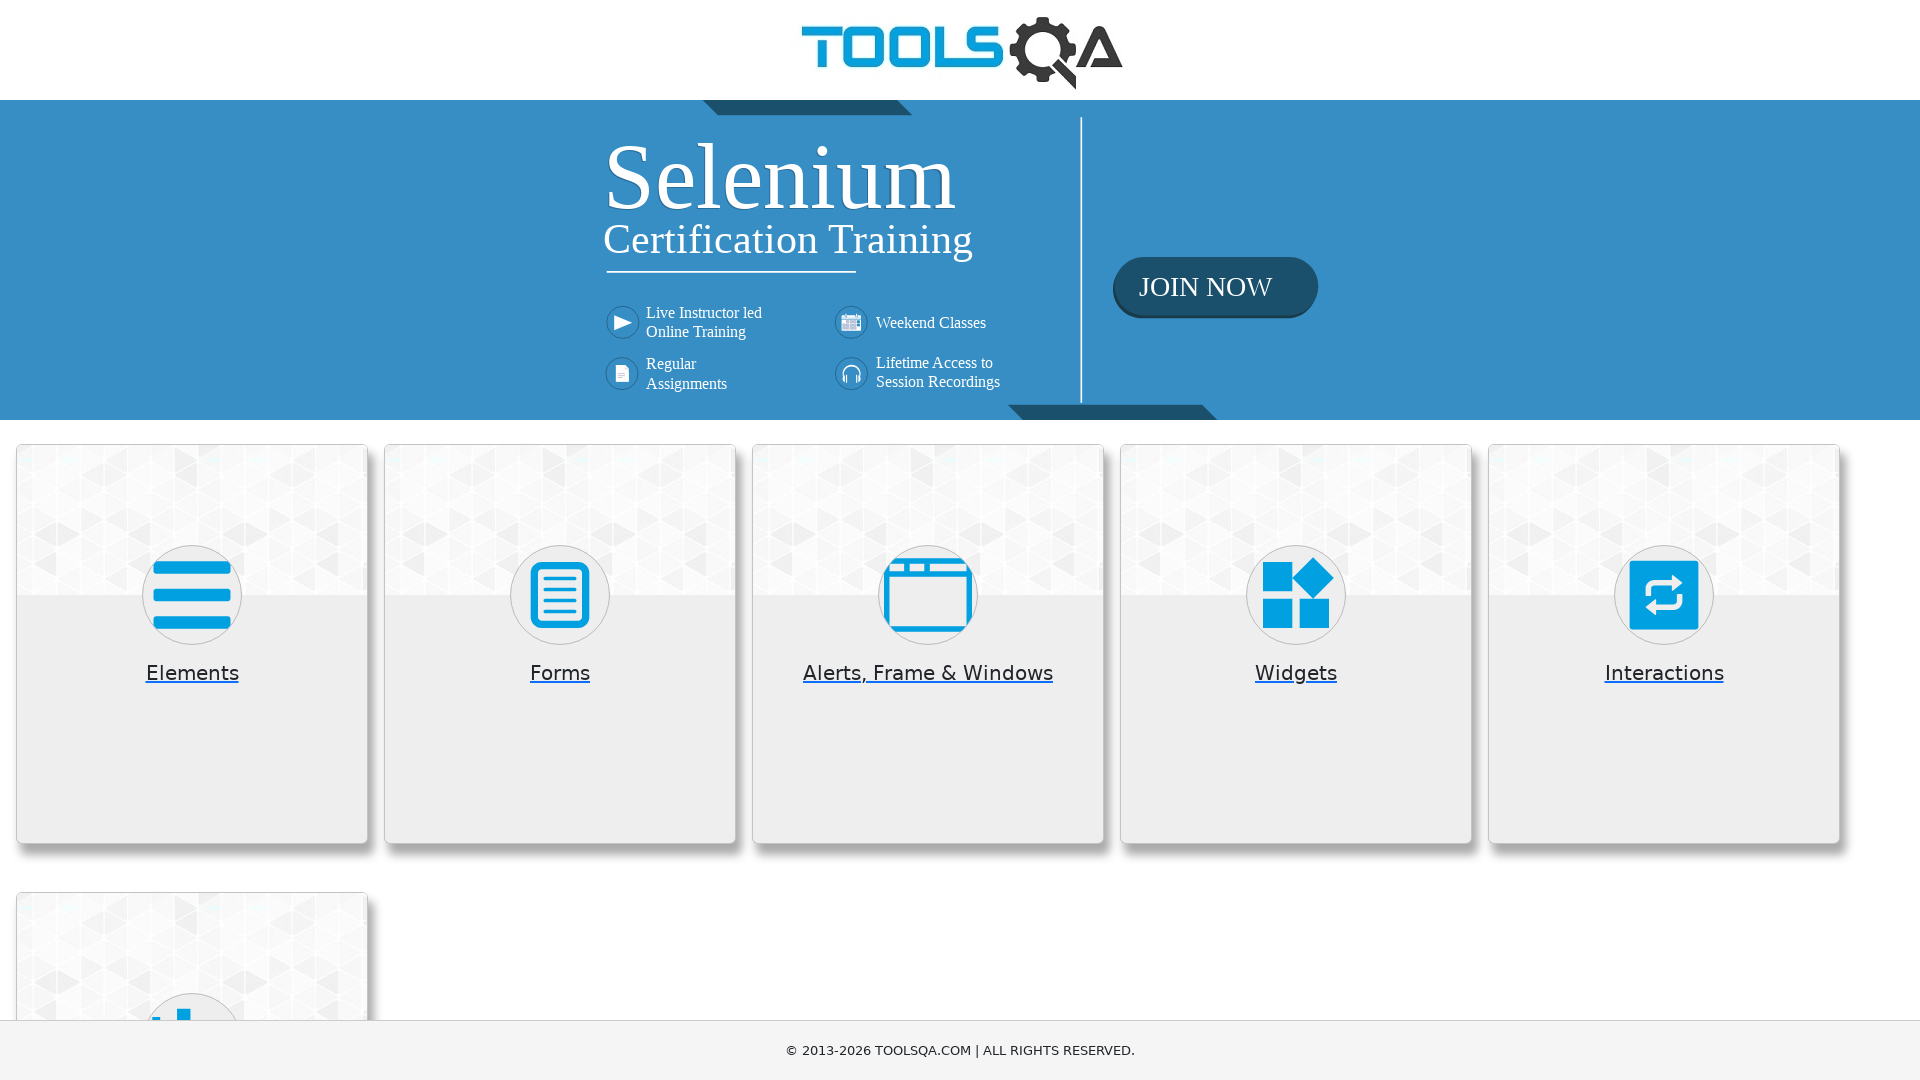

Retrieved page title: 'demosite'
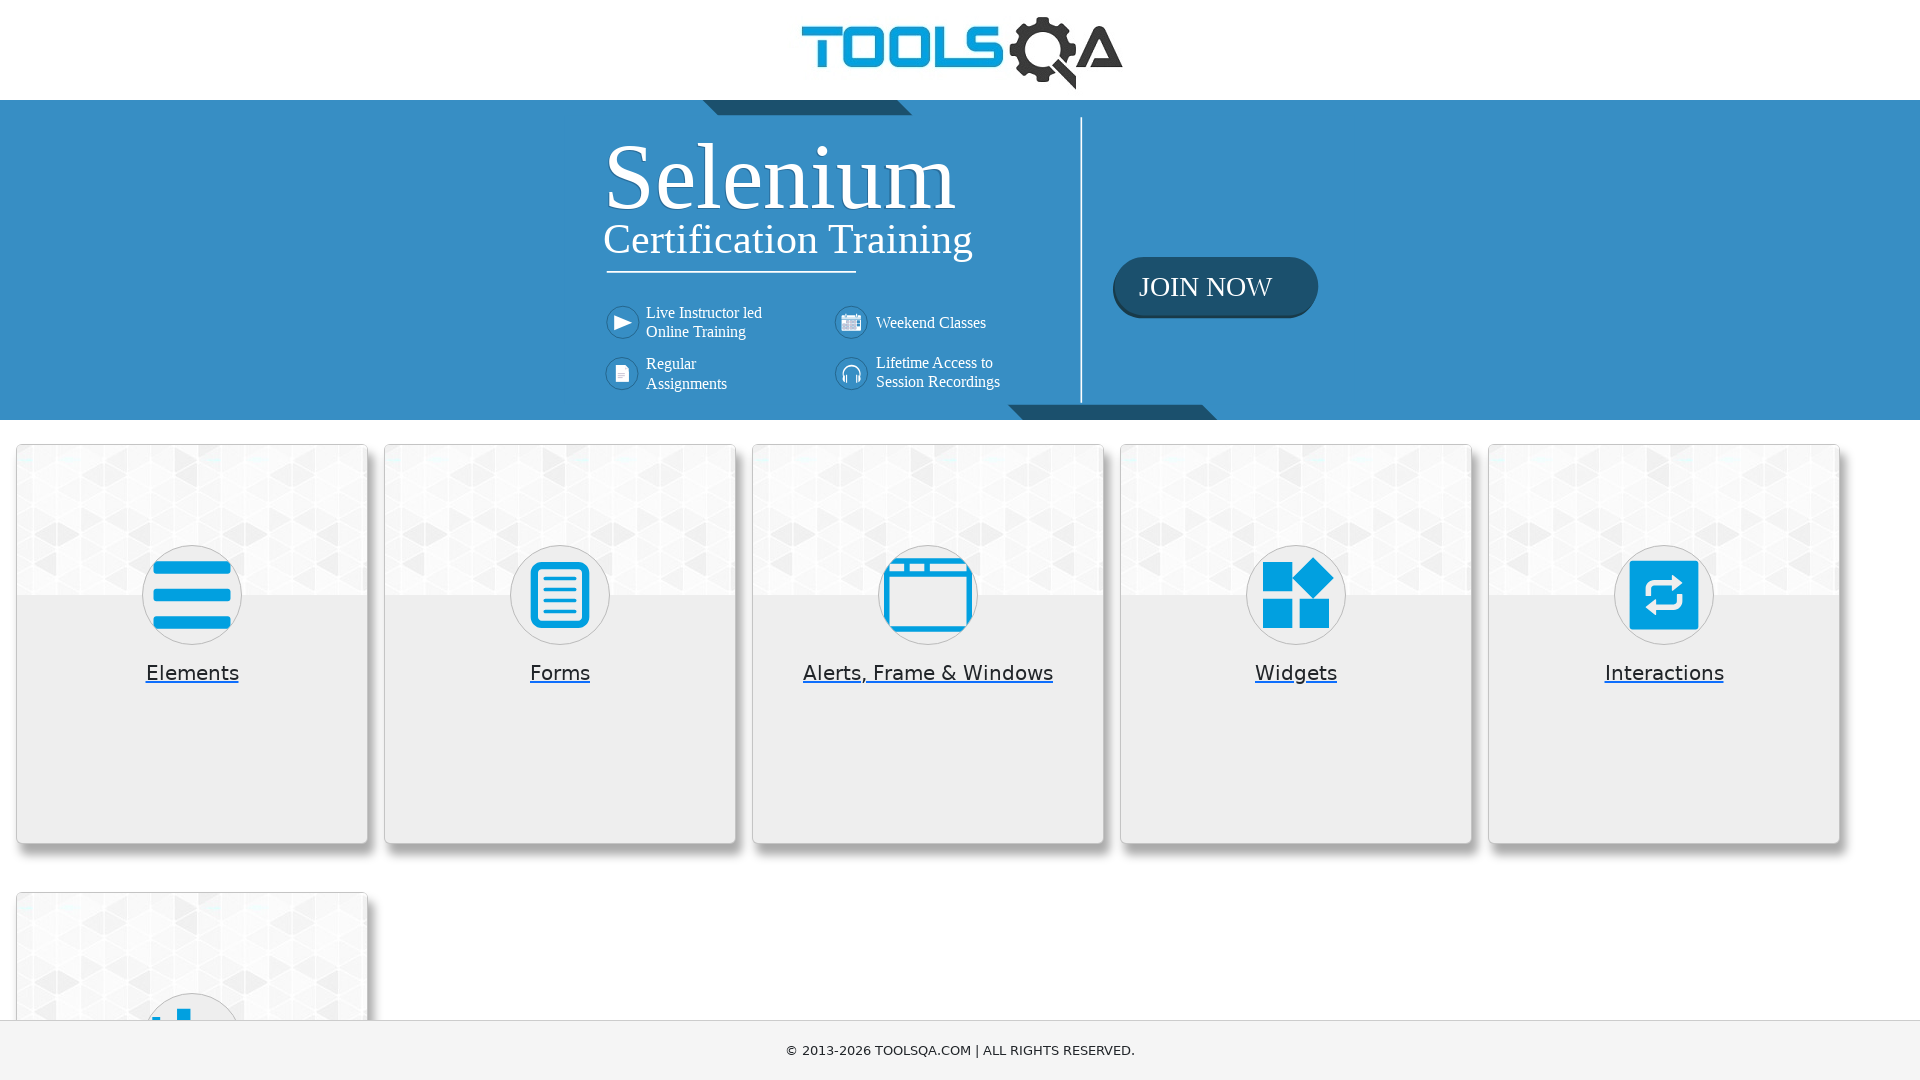

Retrieved current URL: 'https://demoqa.com/'
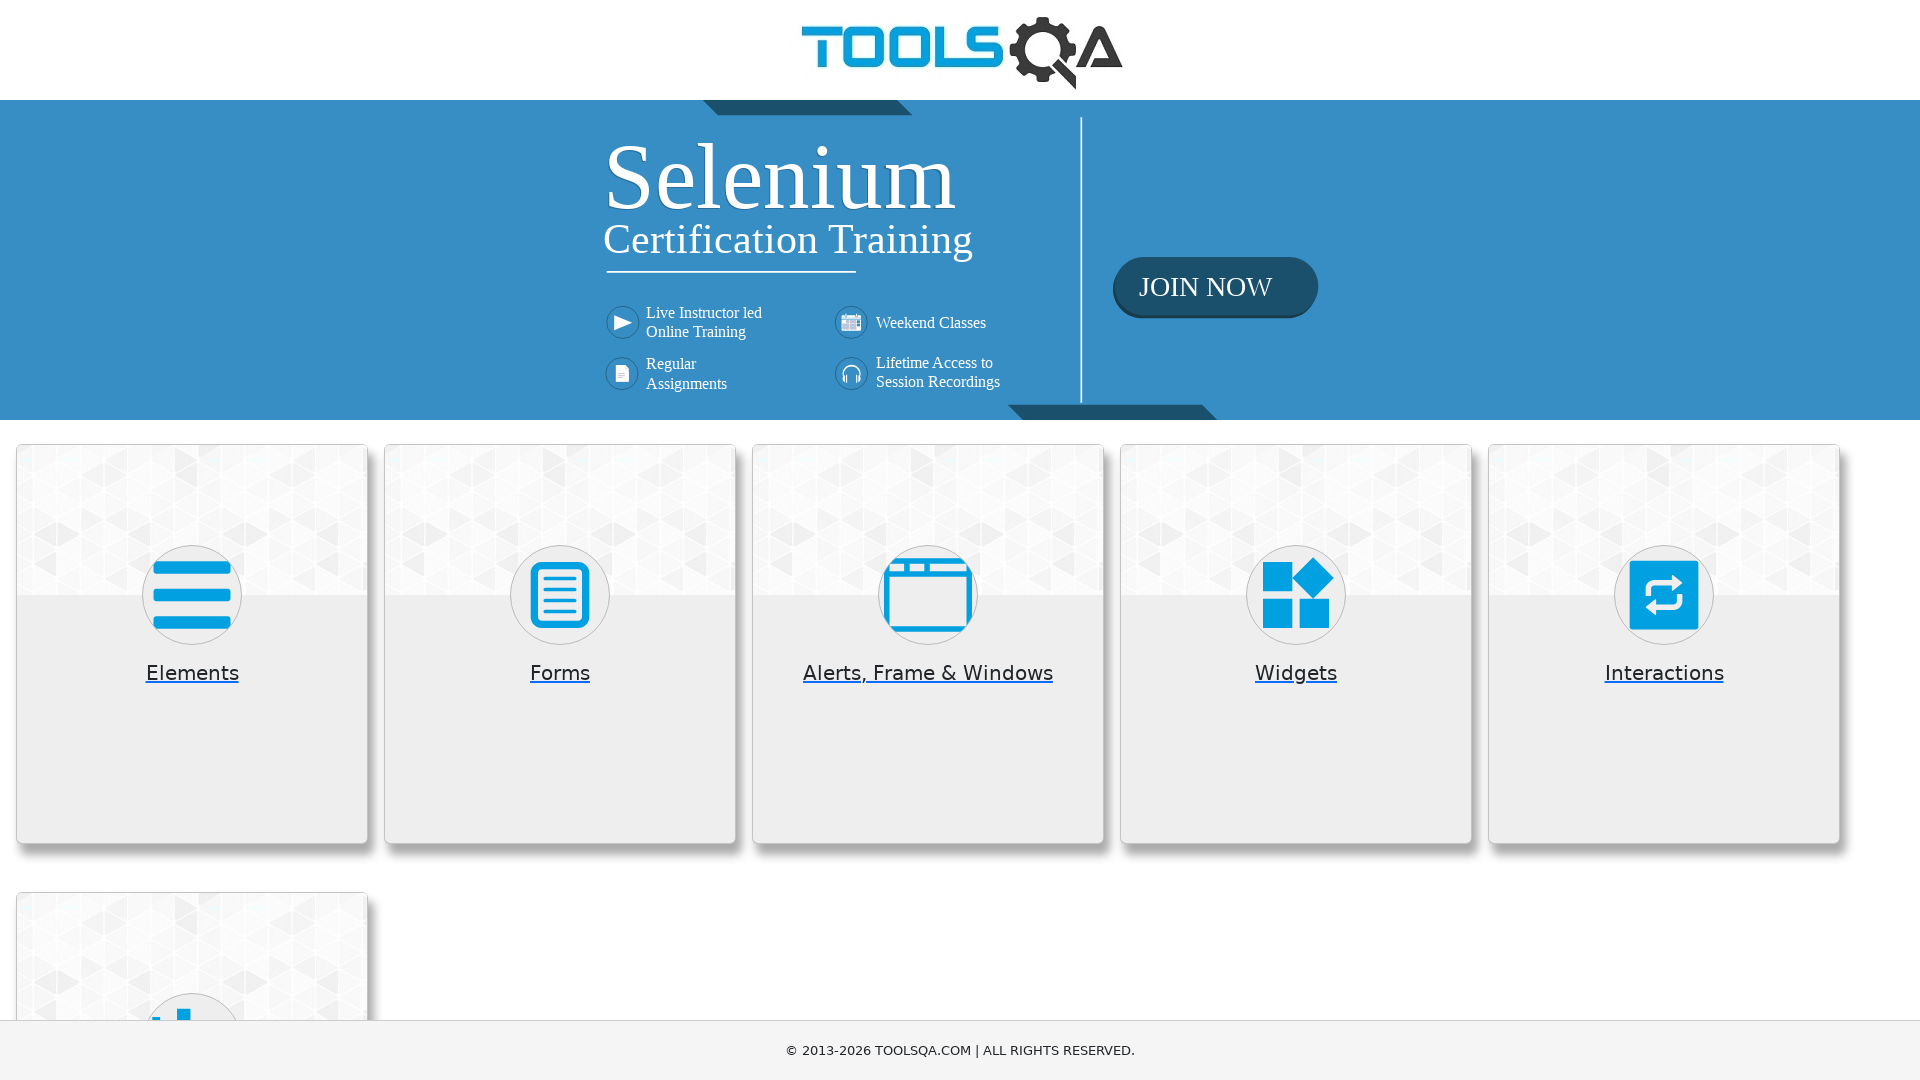

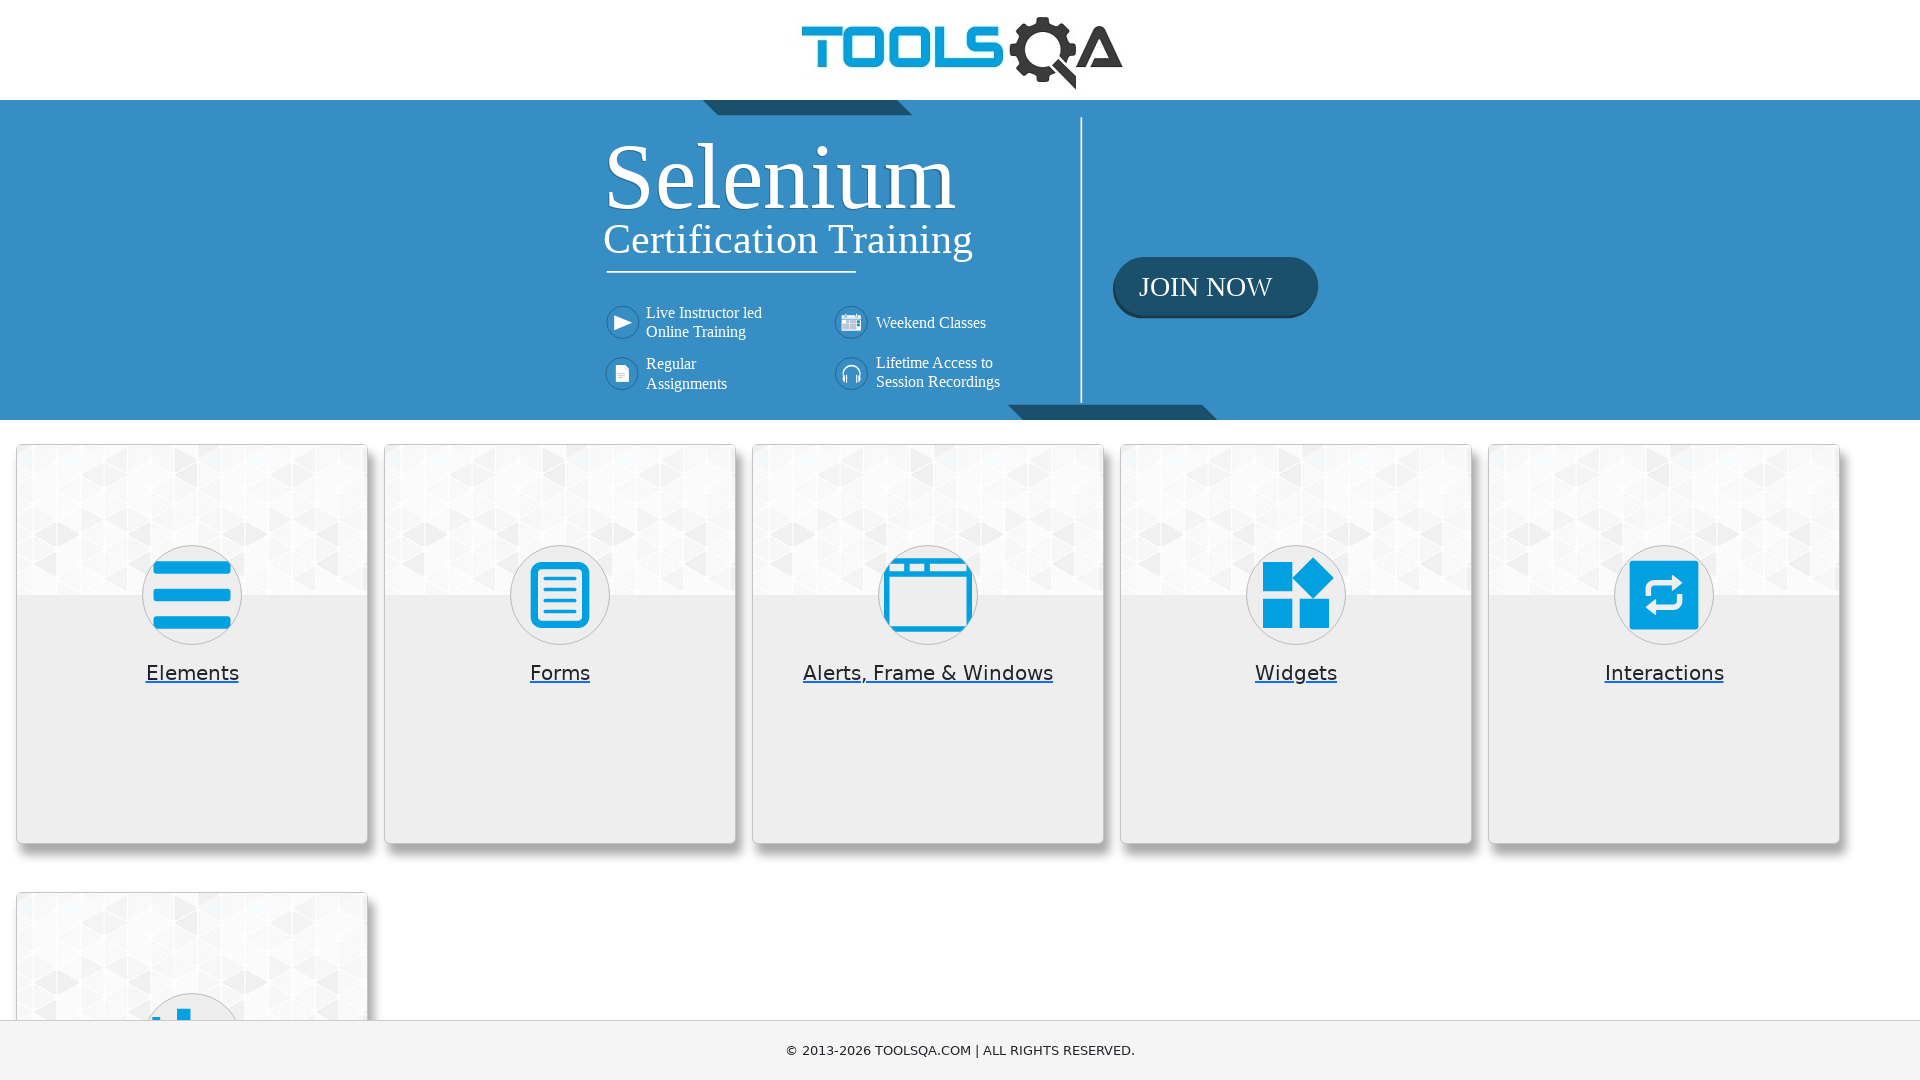